Tests the flight booking calendar functionality on Delta Airlines website by opening the date picker, navigating to a specific month (August), and selecting a specific day (20th)

Starting URL: https://www.delta.com/

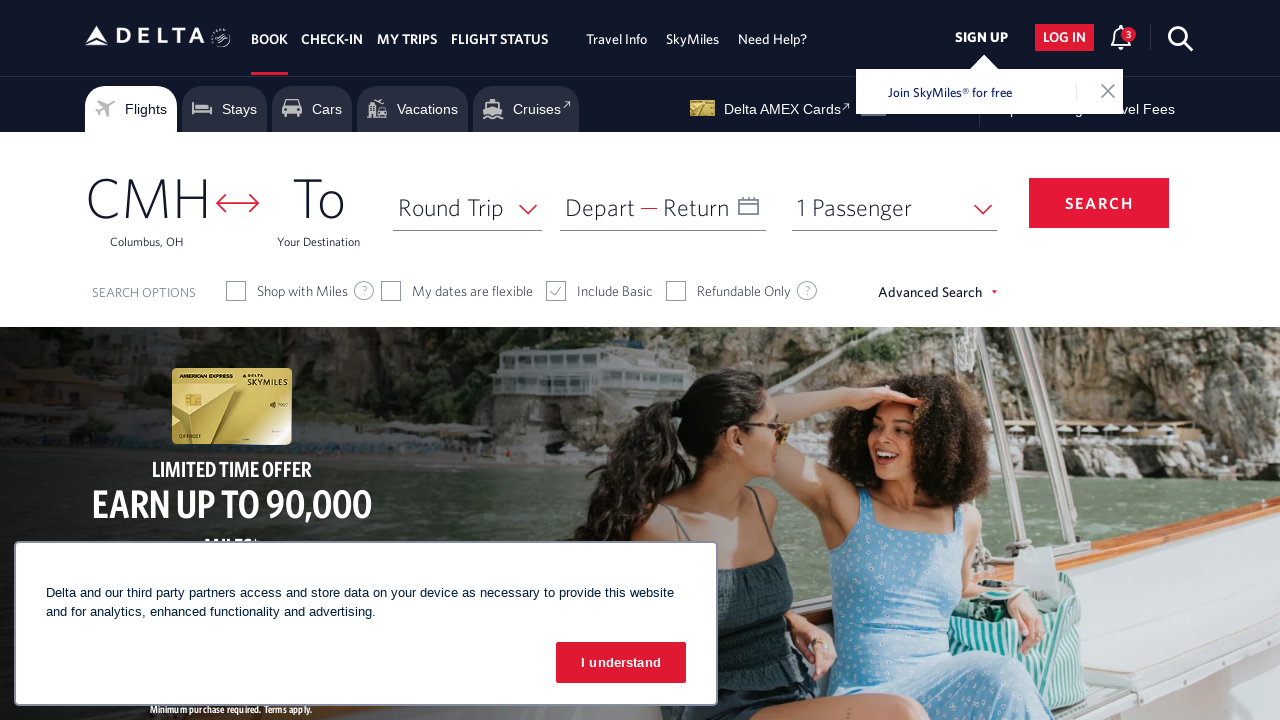

Clicked on Depart date field to open calendar at (600, 207) on xpath=//span[text()='Depart']
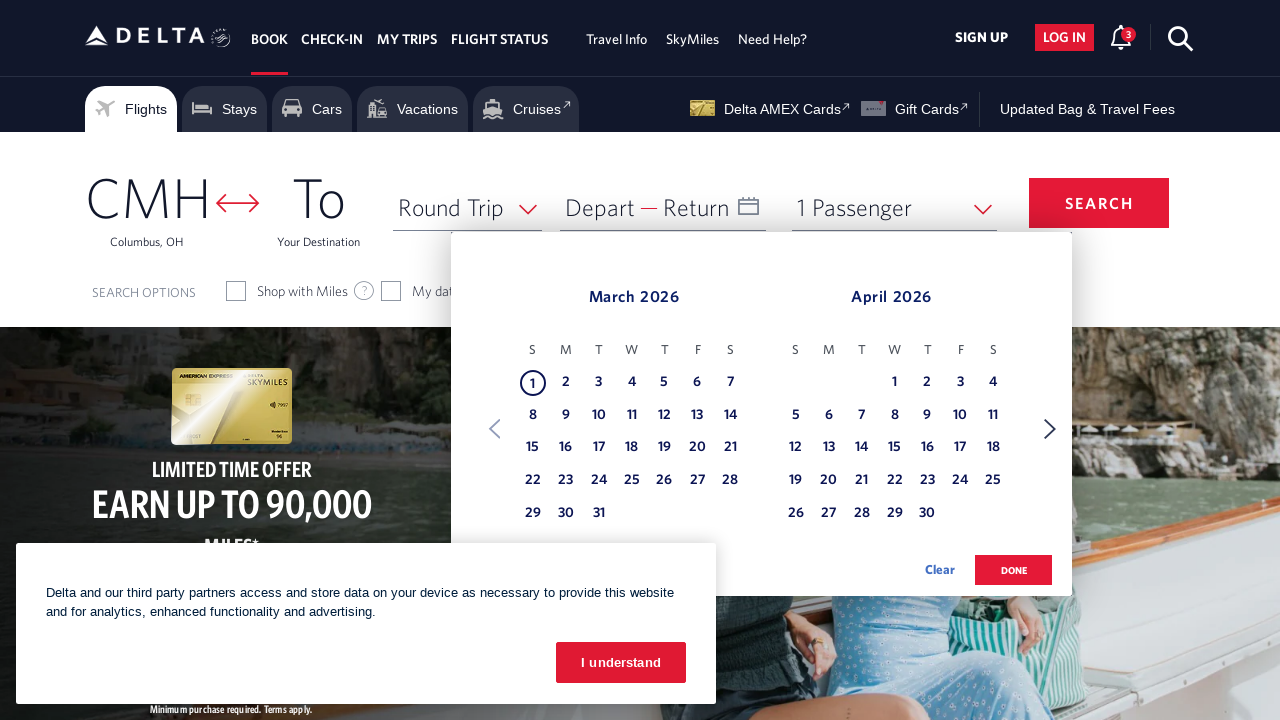

Calendar date picker appeared
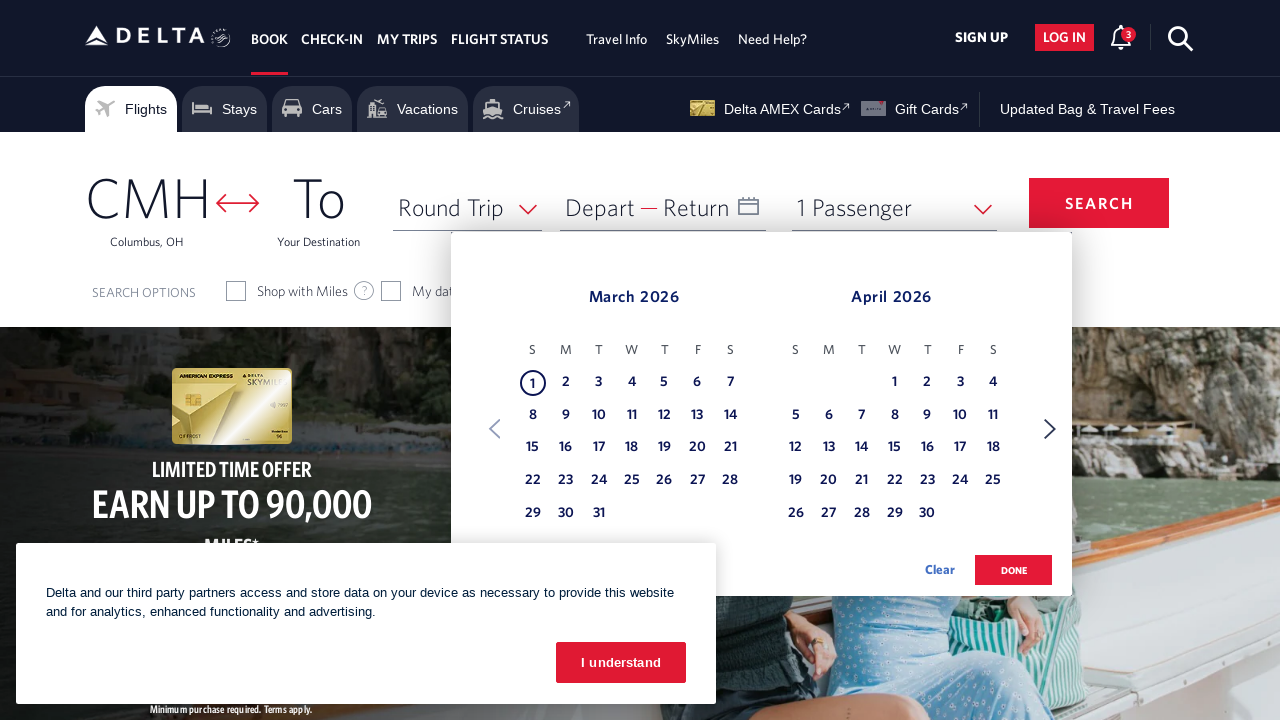

Clicked Next button to navigate to next month at (1050, 429) on xpath=//span[text()='Next']
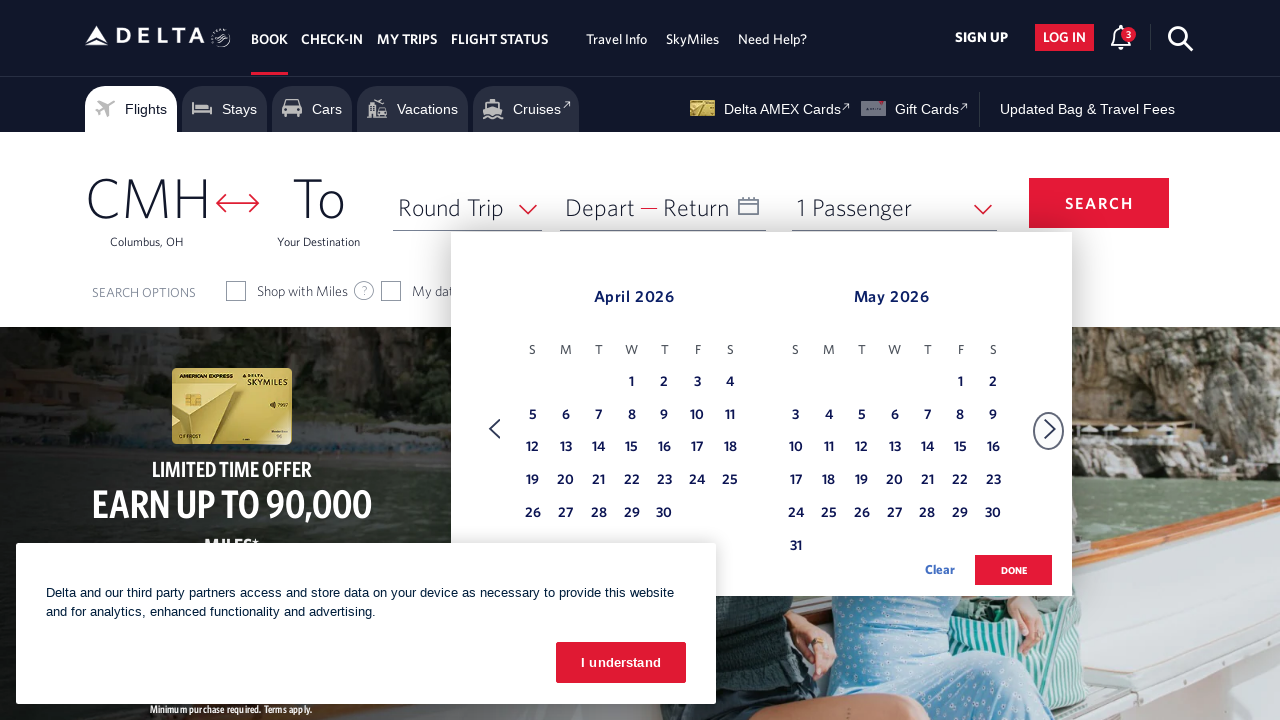

Waited for calendar to update
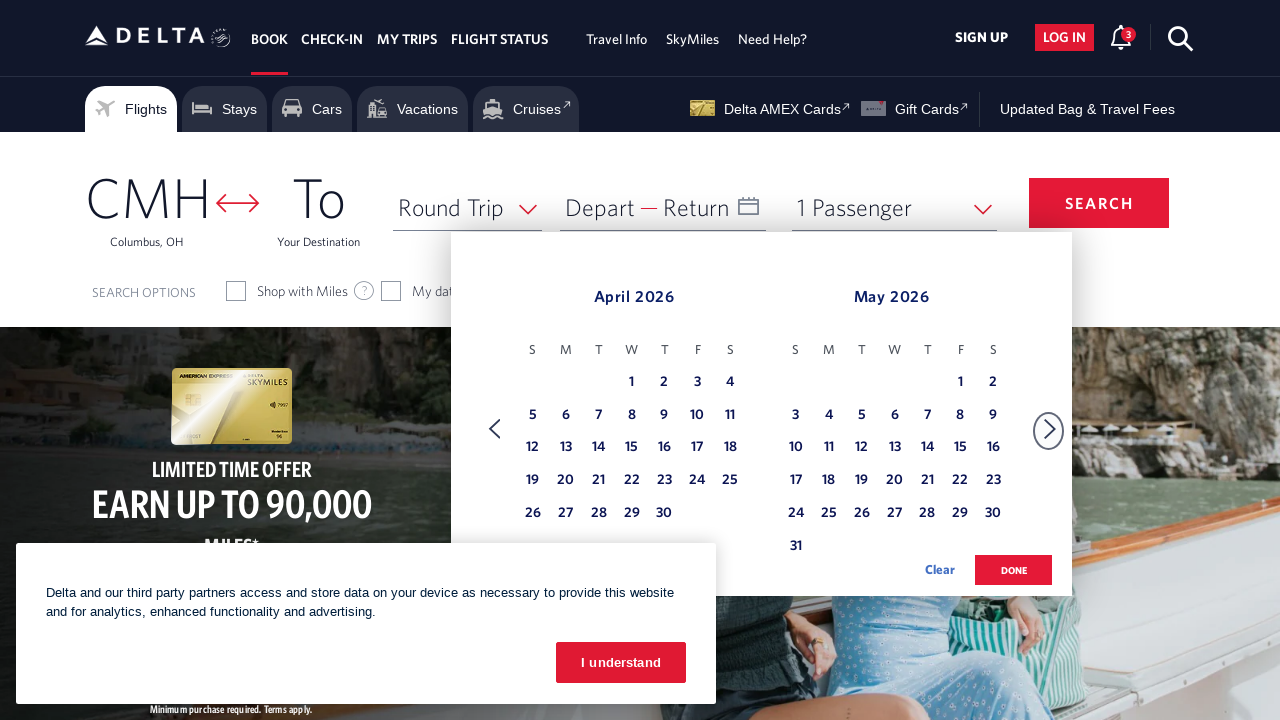

Clicked Next button to navigate to next month at (1050, 429) on xpath=//span[text()='Next']
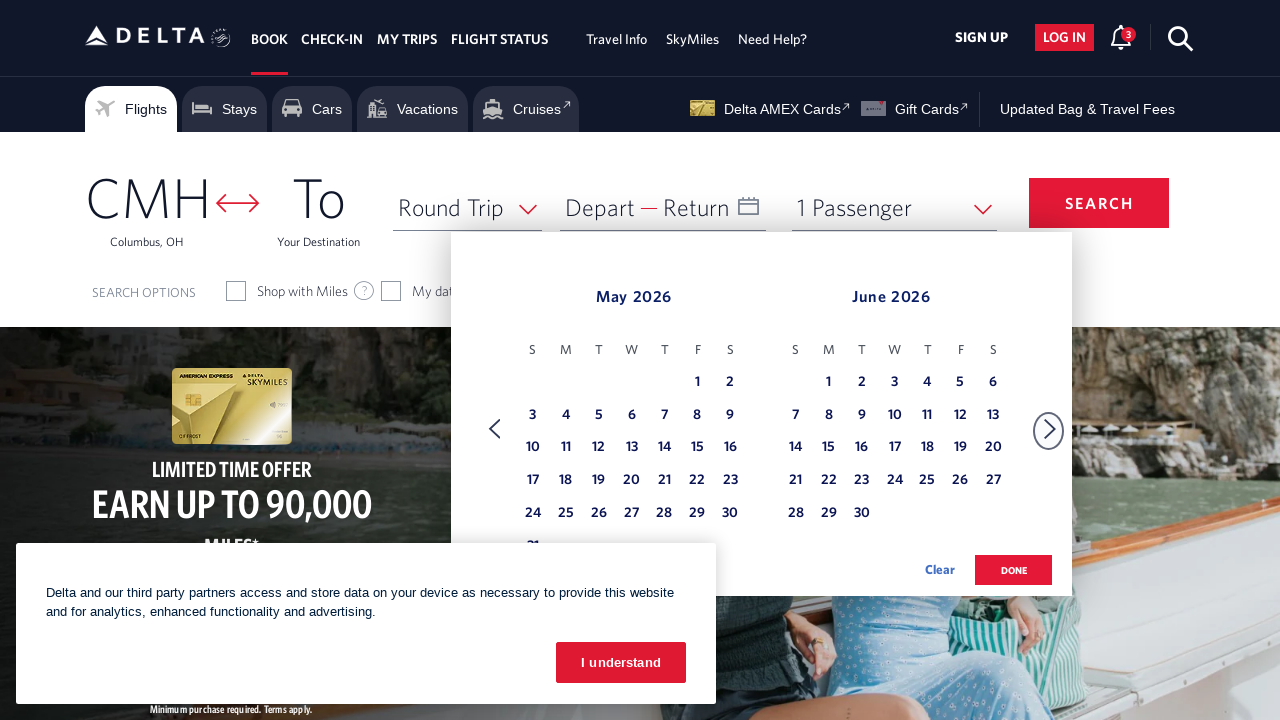

Waited for calendar to update
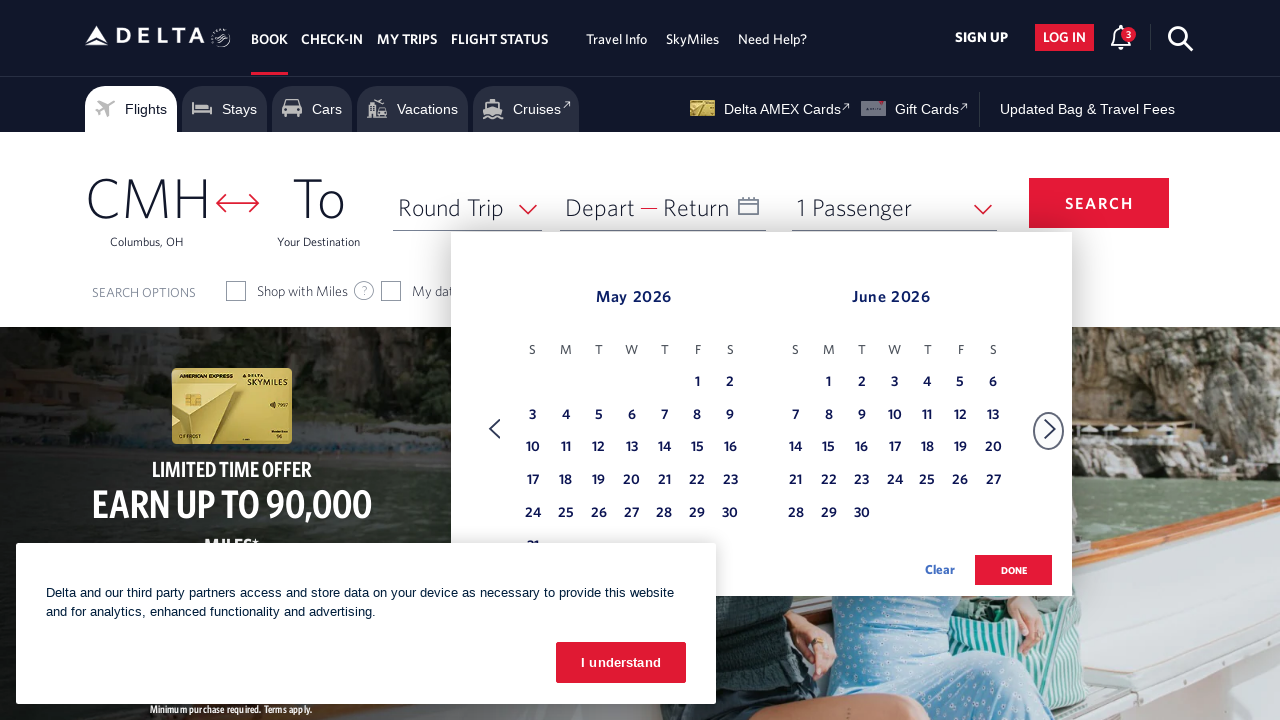

Clicked Next button to navigate to next month at (1050, 429) on xpath=//span[text()='Next']
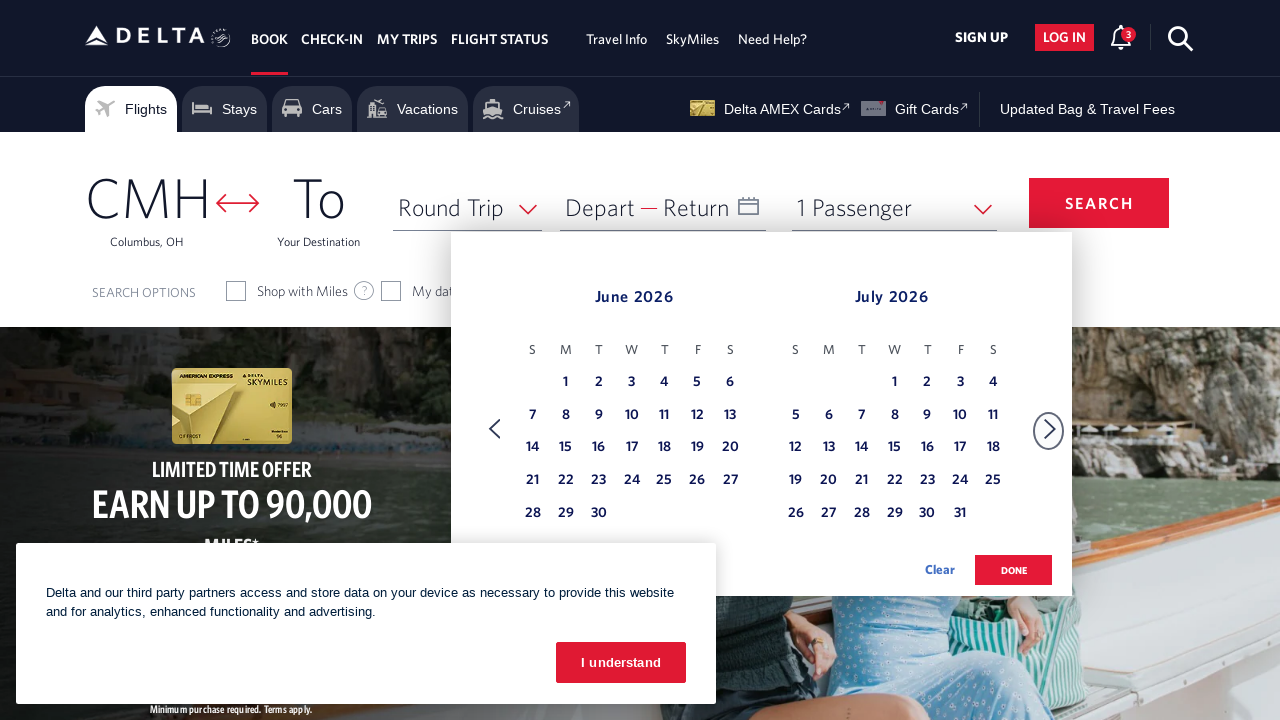

Waited for calendar to update
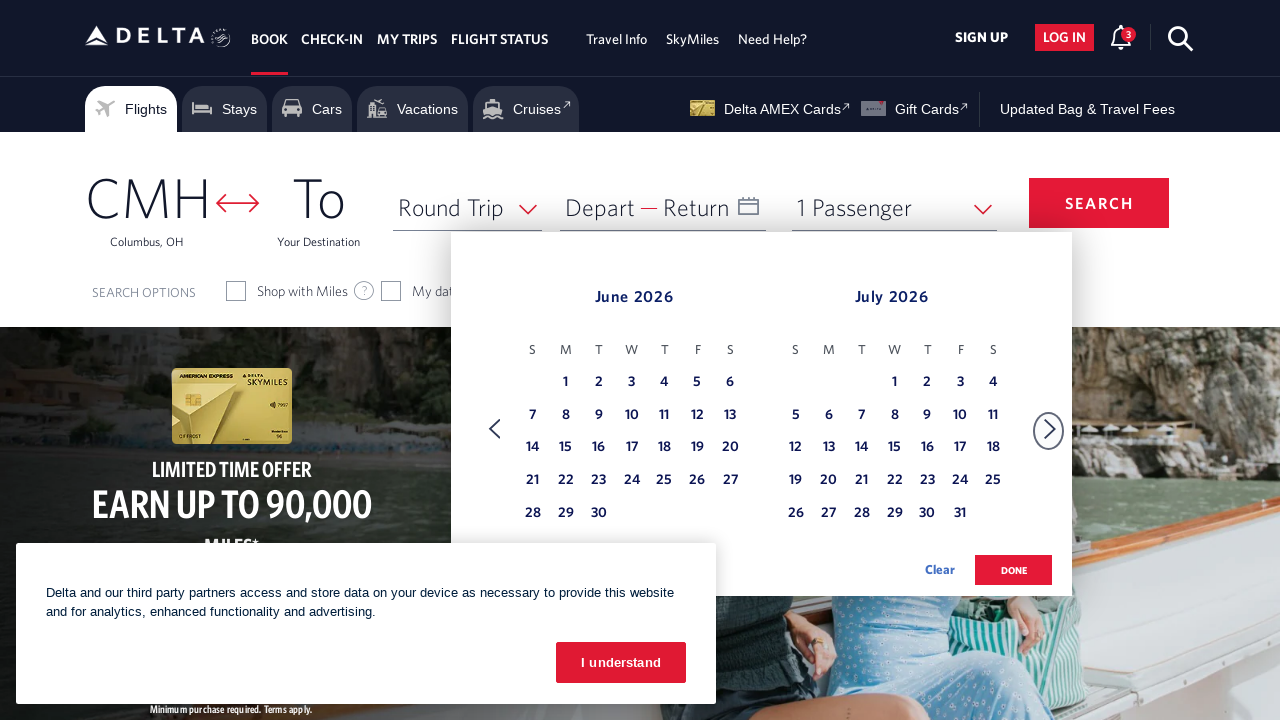

Clicked Next button to navigate to next month at (1050, 429) on xpath=//span[text()='Next']
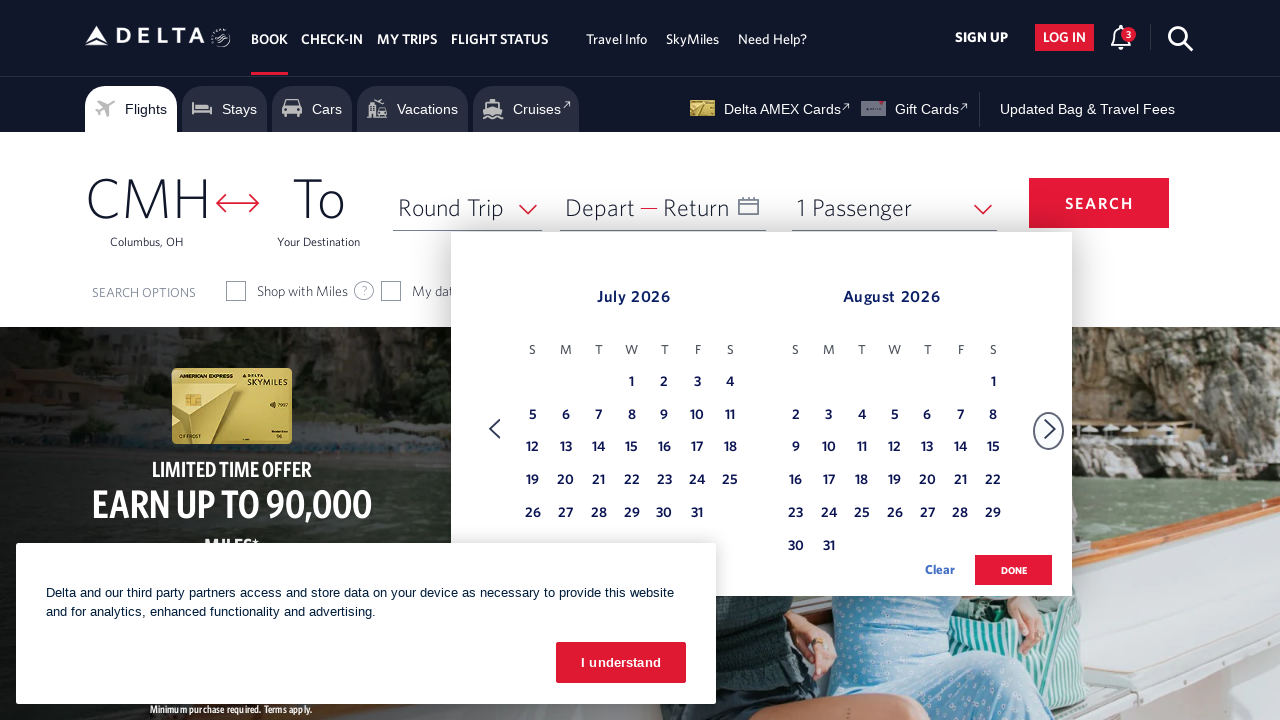

Waited for calendar to update
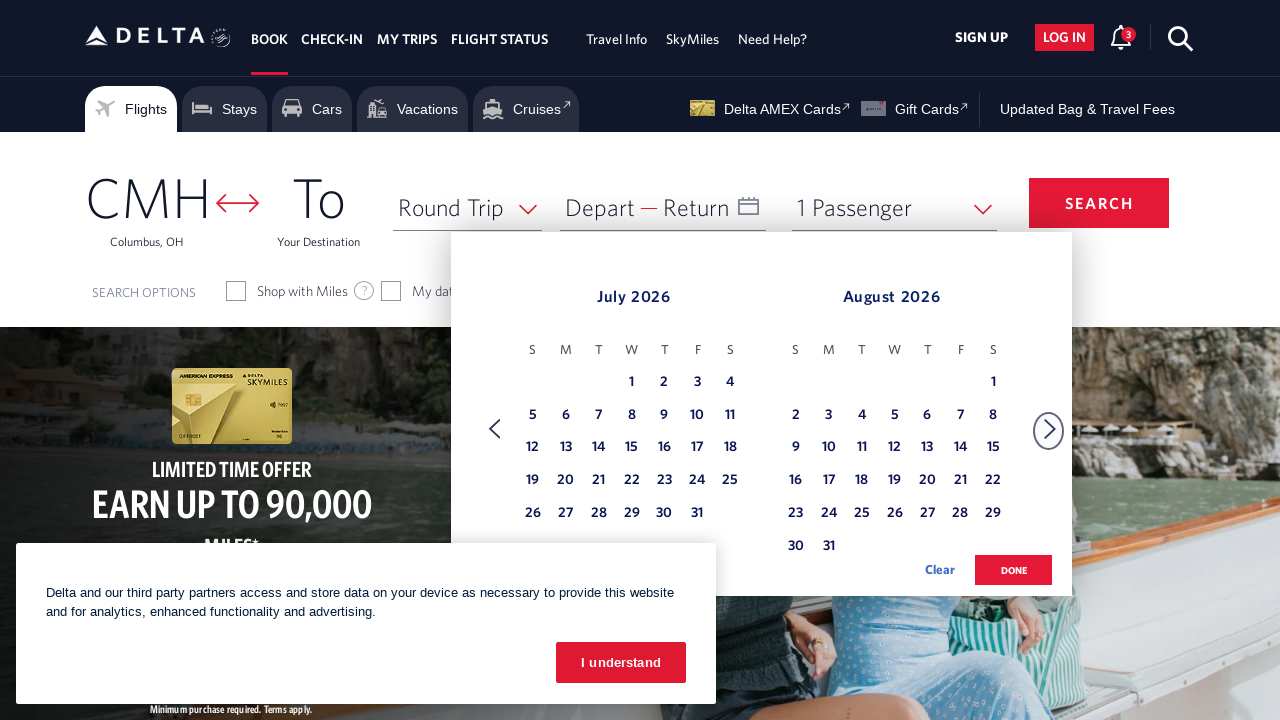

Clicked Next button to navigate to next month at (1050, 429) on xpath=//span[text()='Next']
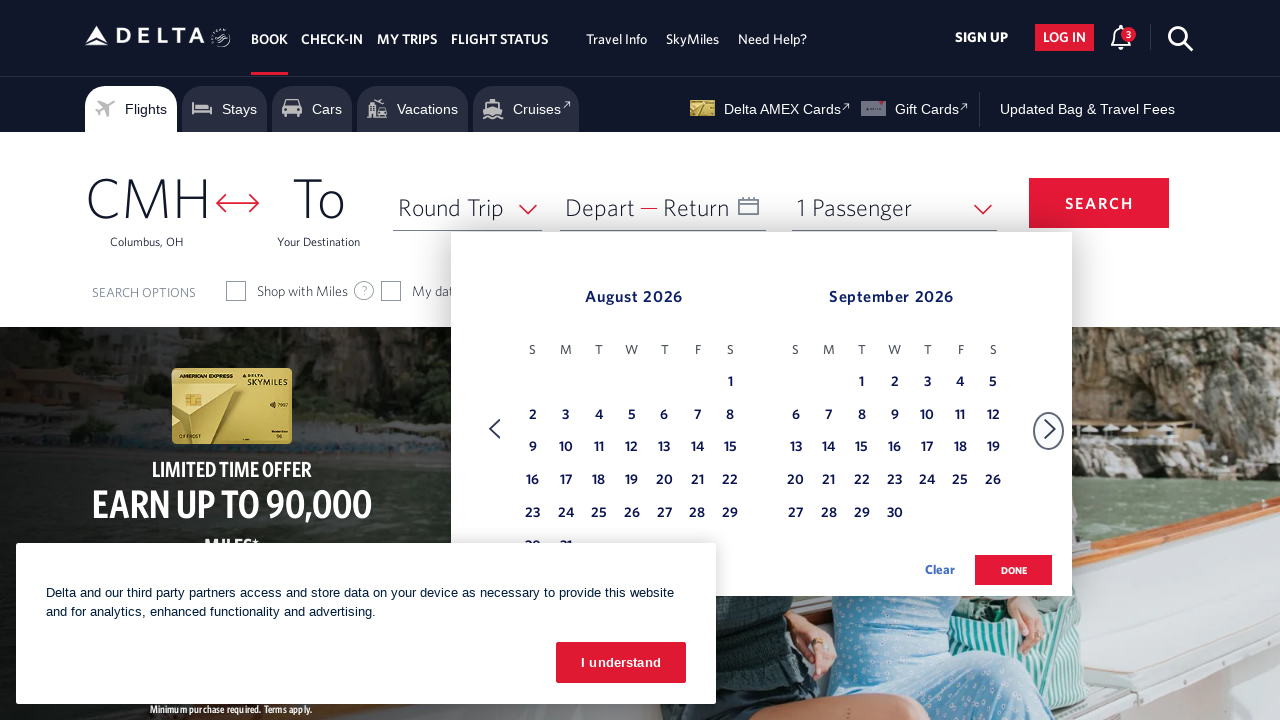

Waited for calendar to update
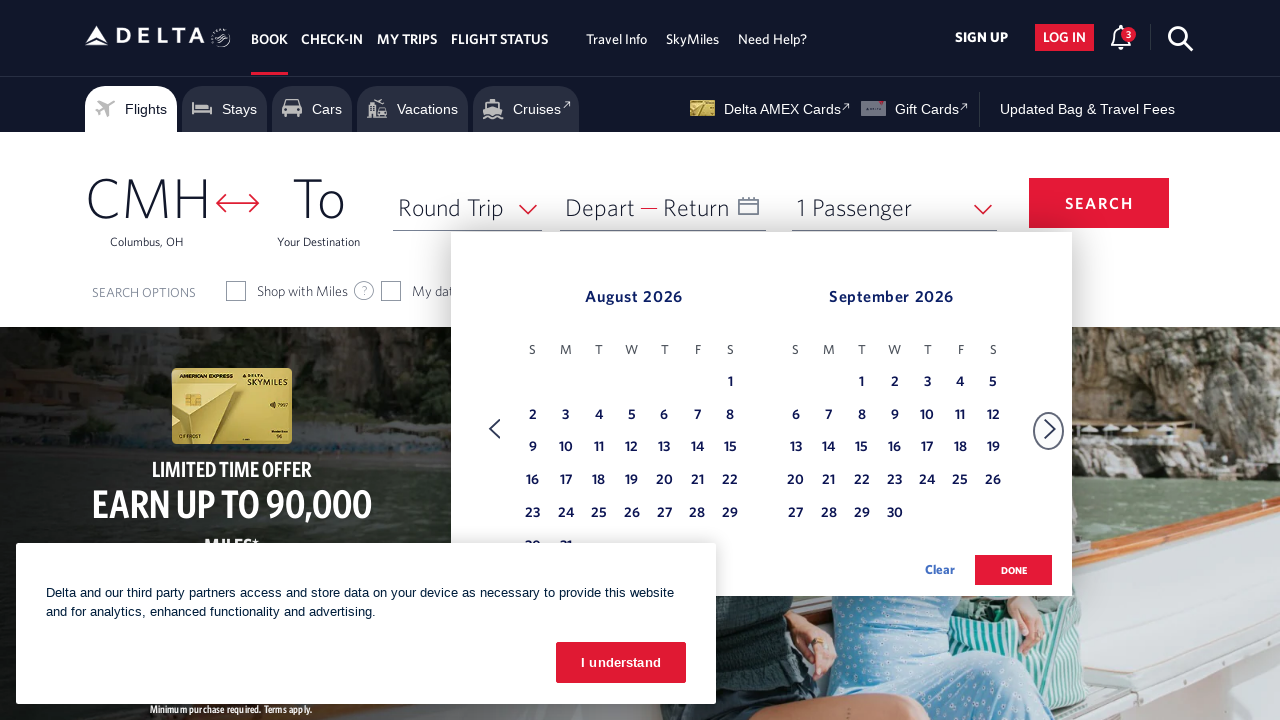

Selected day 20 in August at (664, 481) on xpath=//table[contains(@class, 'dl-datepicker-calendar')]/tbody/tr/td >> nth=32
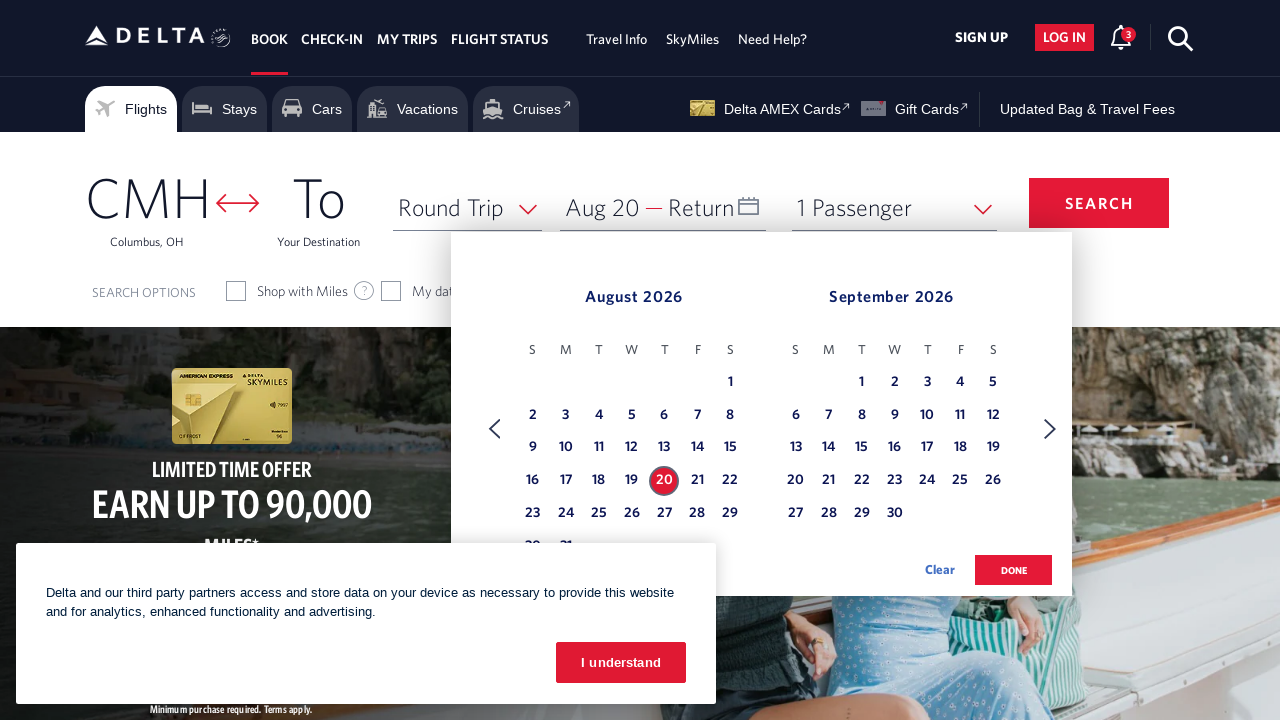

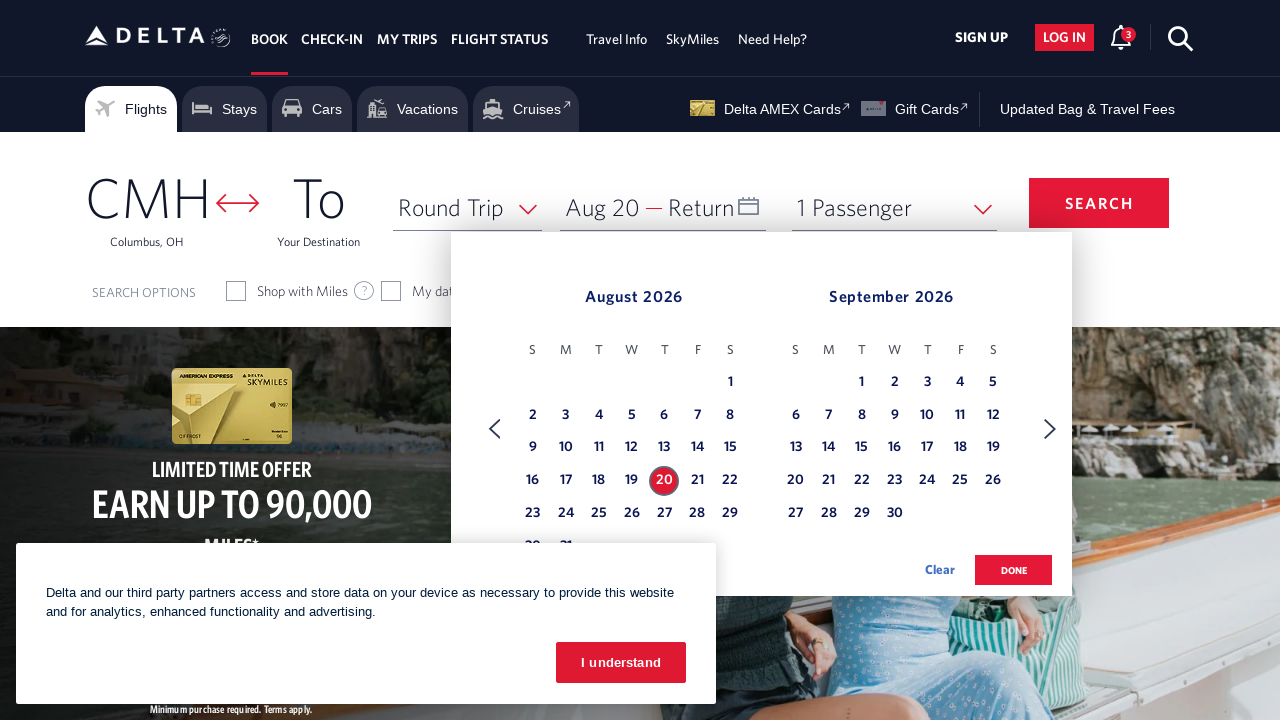